Tests the text box form on DemoQA by entering name, email, current address, and permanent address, then submitting and verifying the entered data appears in the output section.

Starting URL: https://demoqa.com/text-box

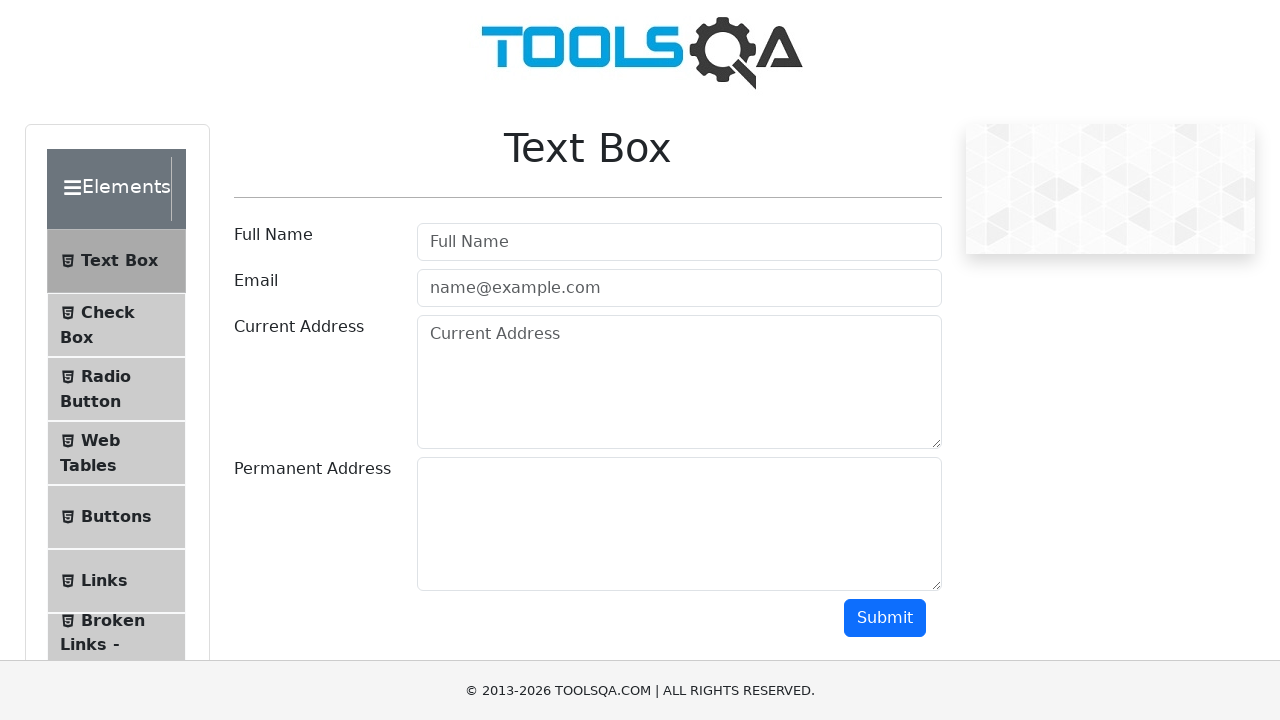

Filled Full Name field with 'Dmitry Pestunov' on #userName
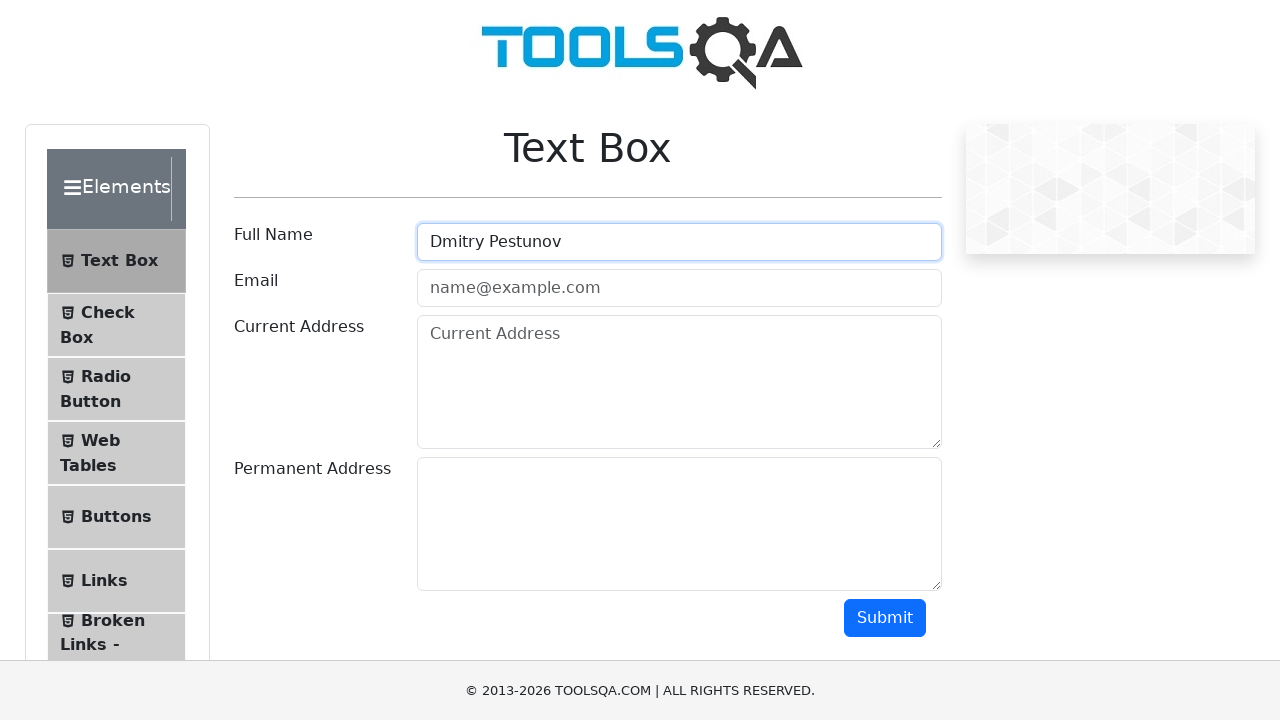

Filled Email field with 'pestynoff@gmail.com' on #userEmail
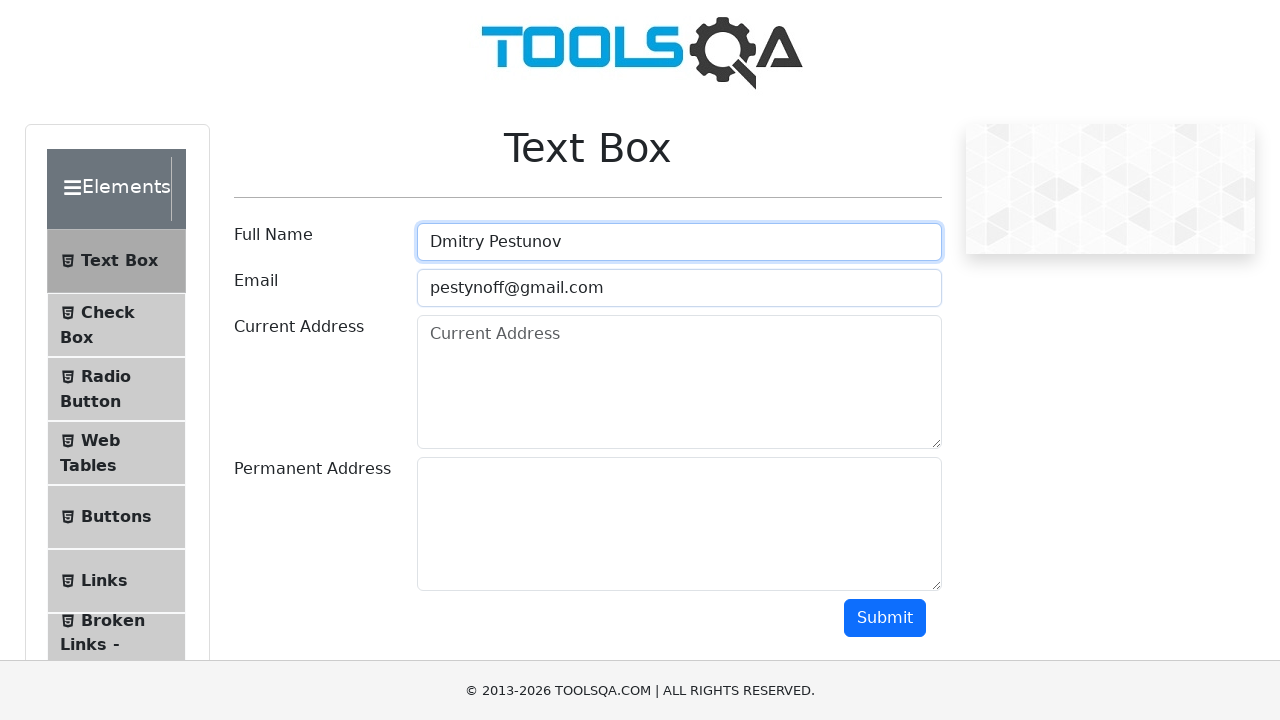

Filled Current Address field with 'Poznan' on #currentAddress
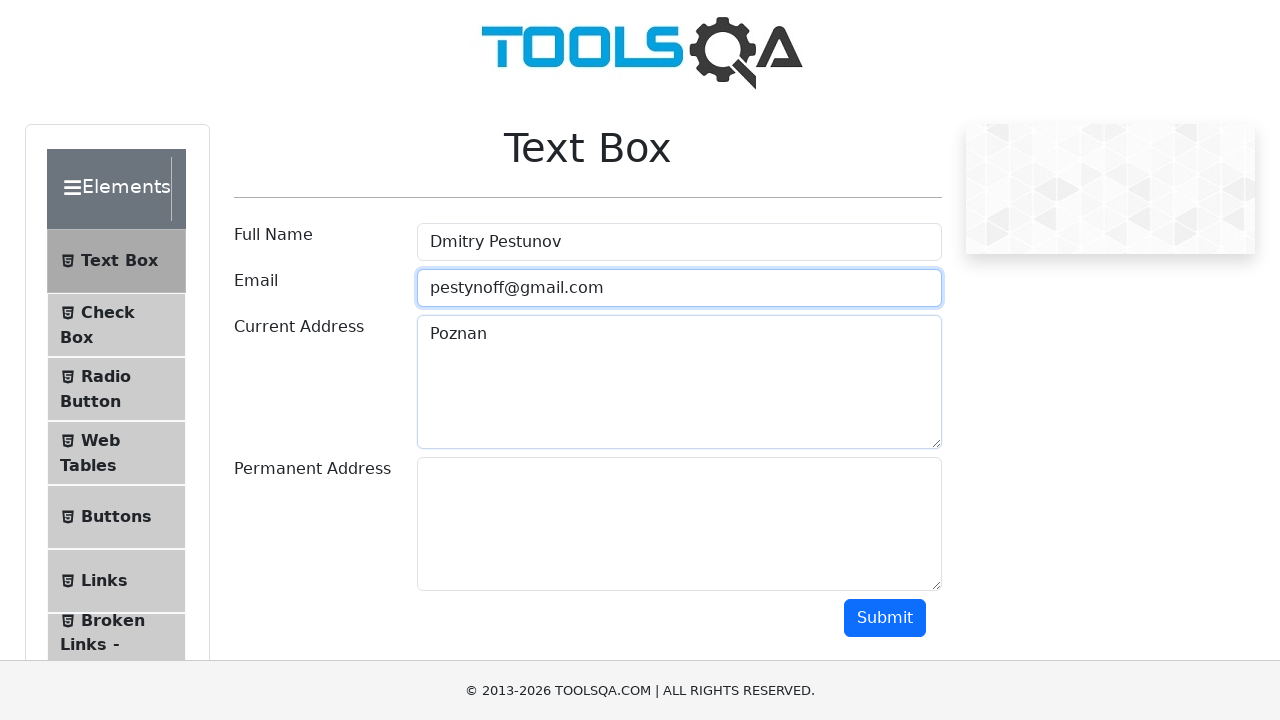

Filled Permanent Address field with 'Gomel' on #permanentAddress
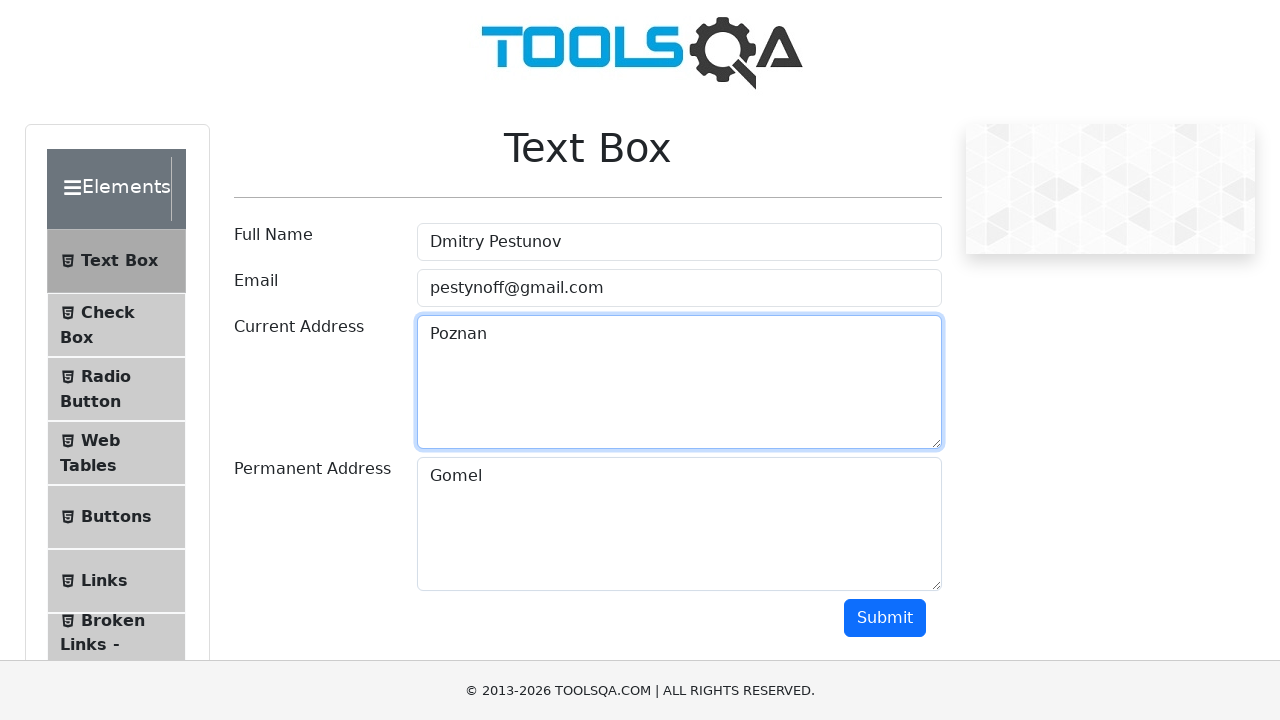

Clicked Submit button to submit the form at (885, 618) on #submit
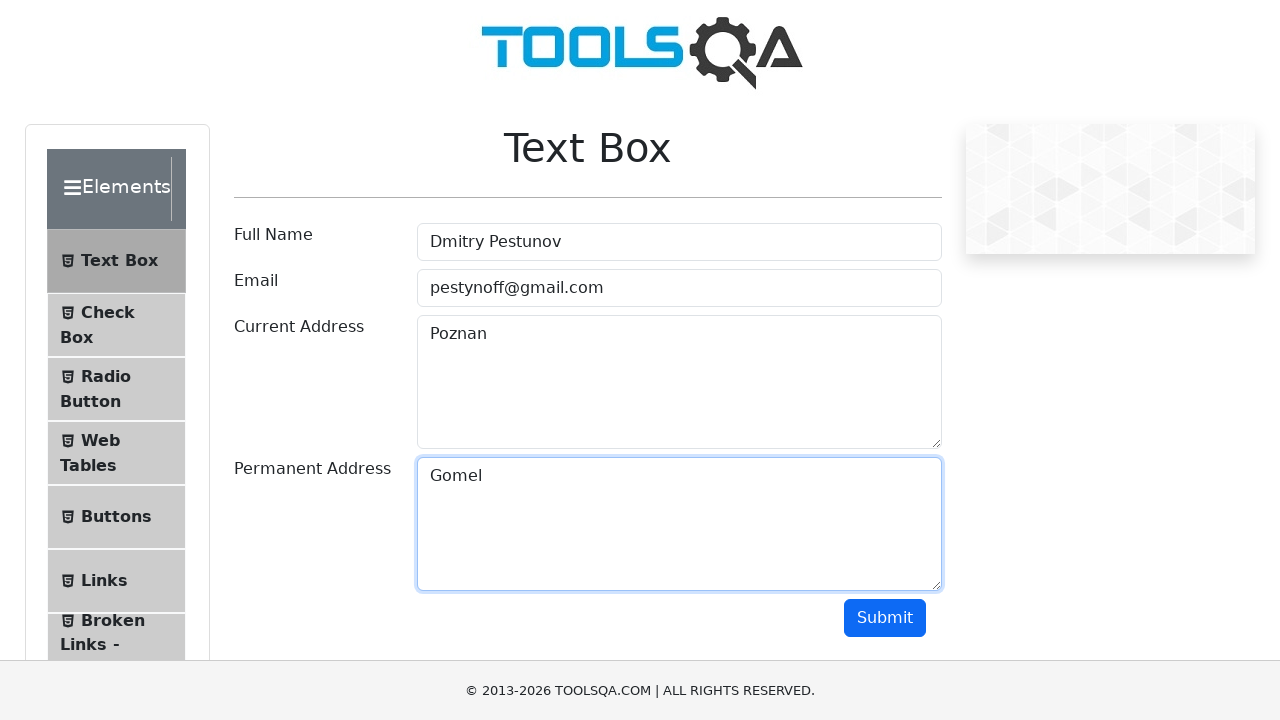

Output section loaded with submitted form data
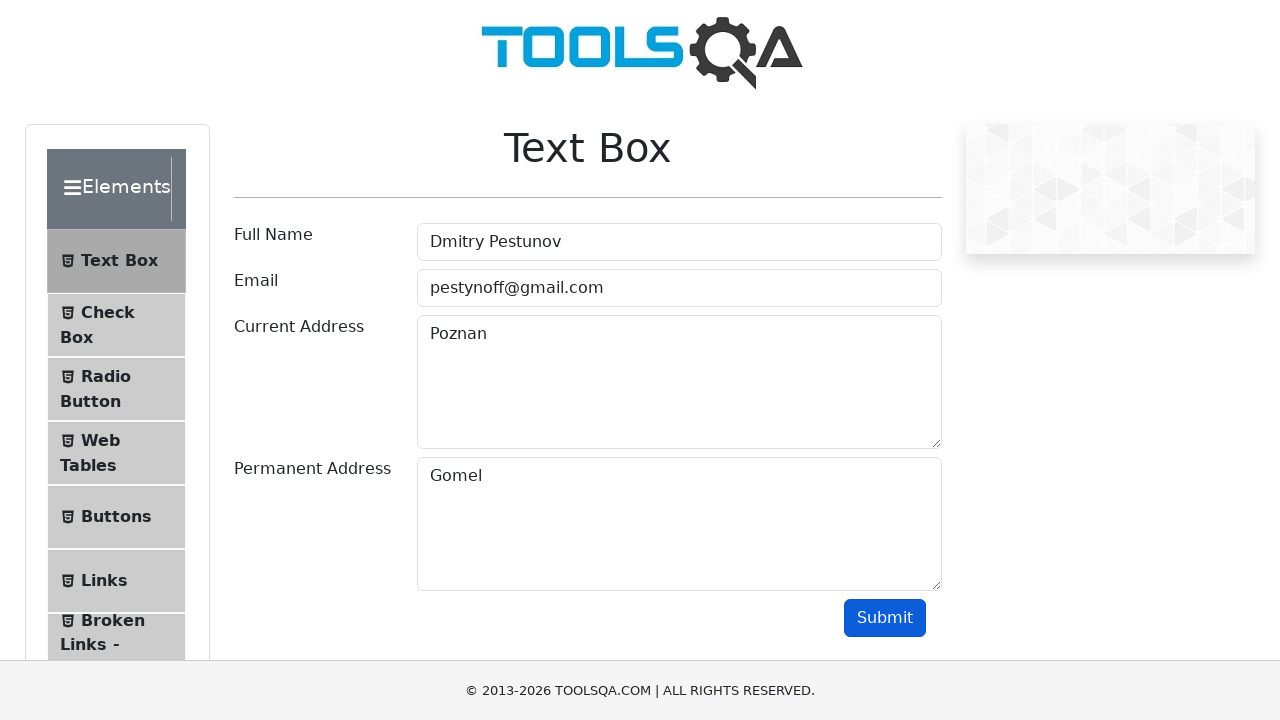

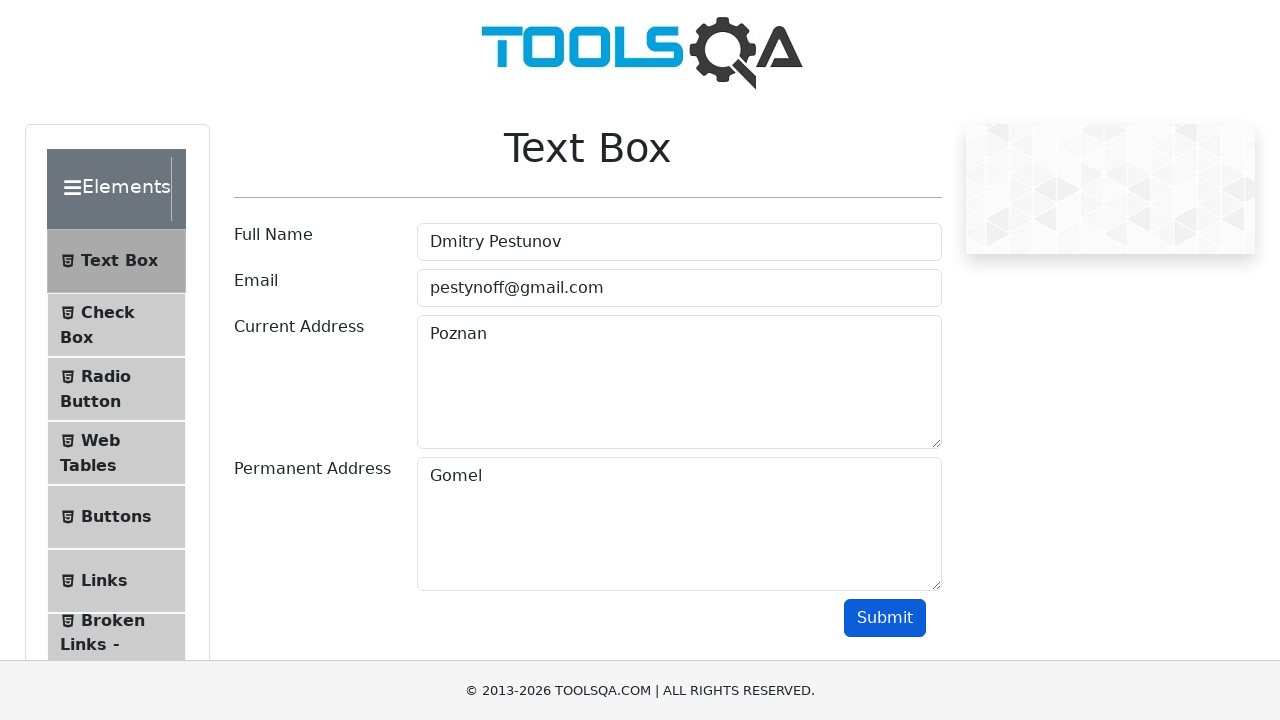